Tests window handle functionality by clicking a link that opens a new window, switching between windows, and verifying page titles in each window

Starting URL: https://the-internet.herokuapp.com/windows

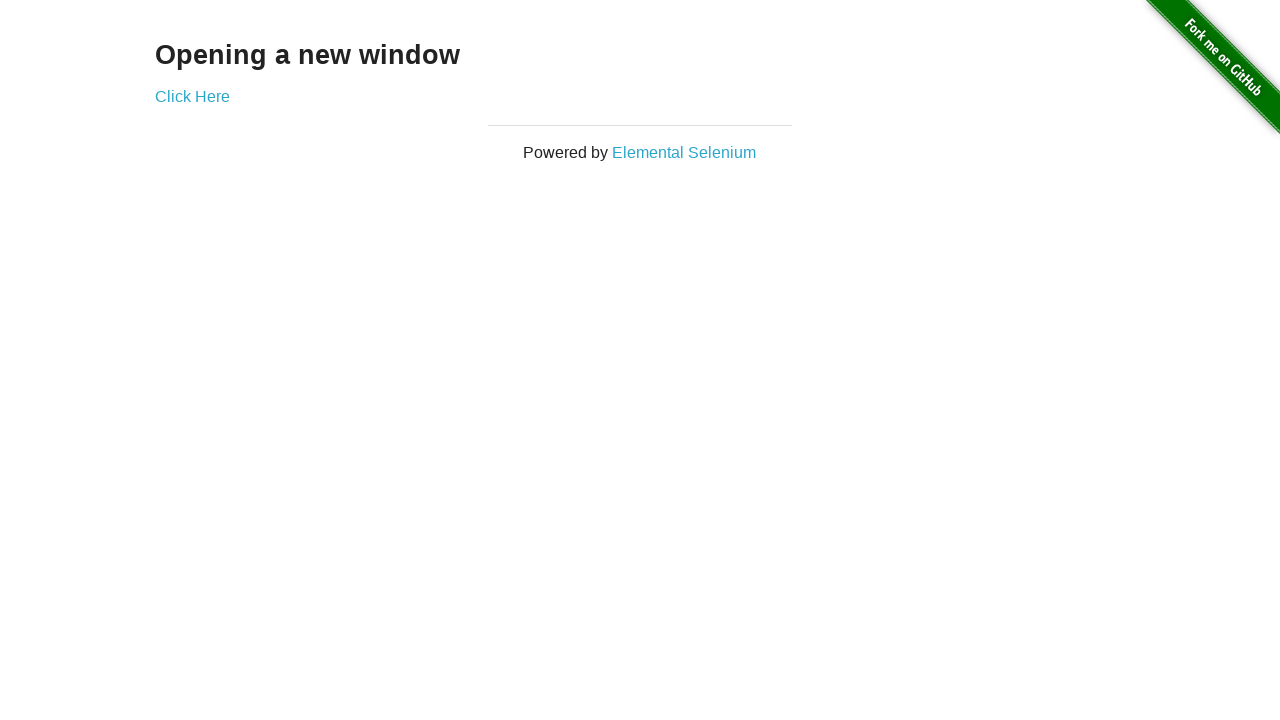

Located h3 heading element
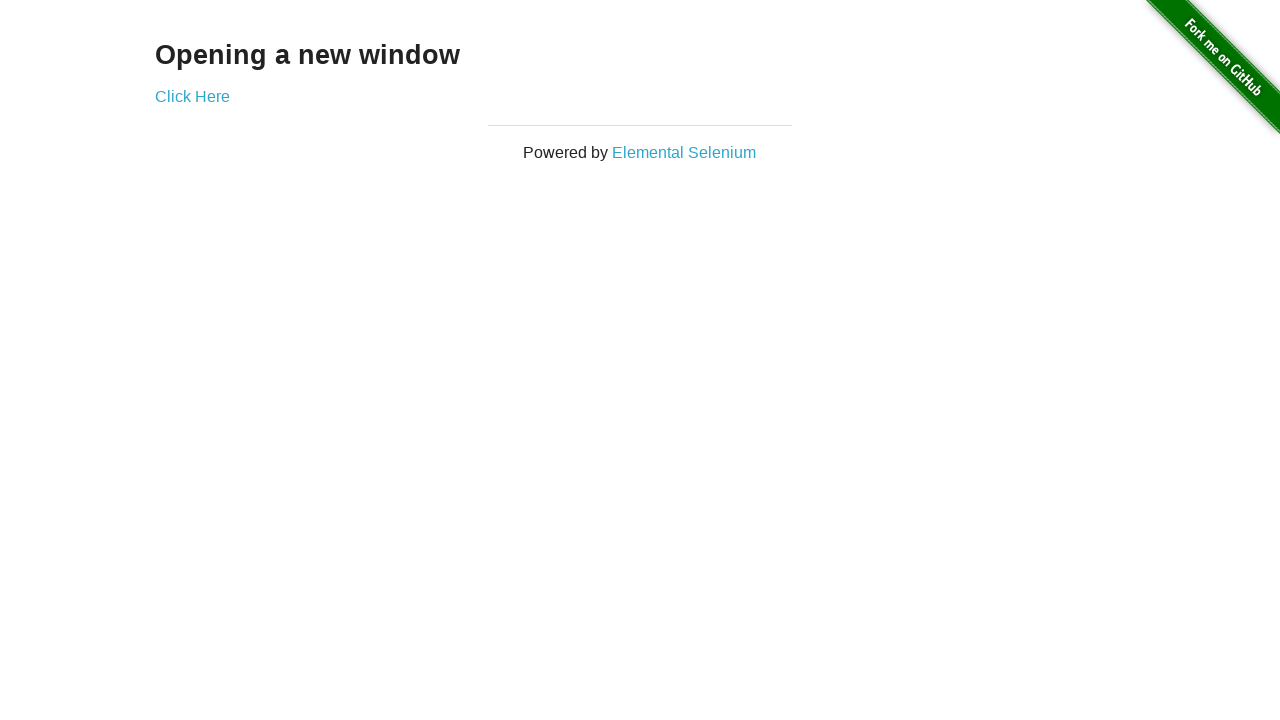

Verified h3 heading text is 'Opening a new window'
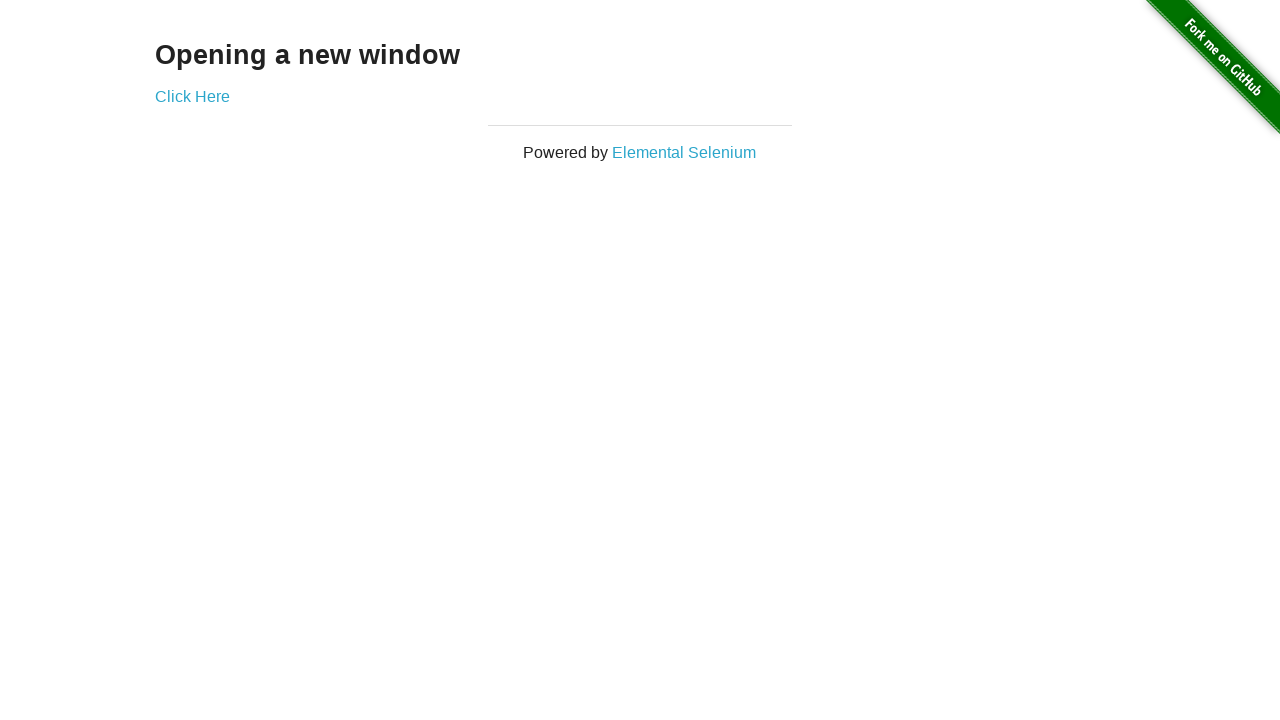

Verified page title is 'The Internet'
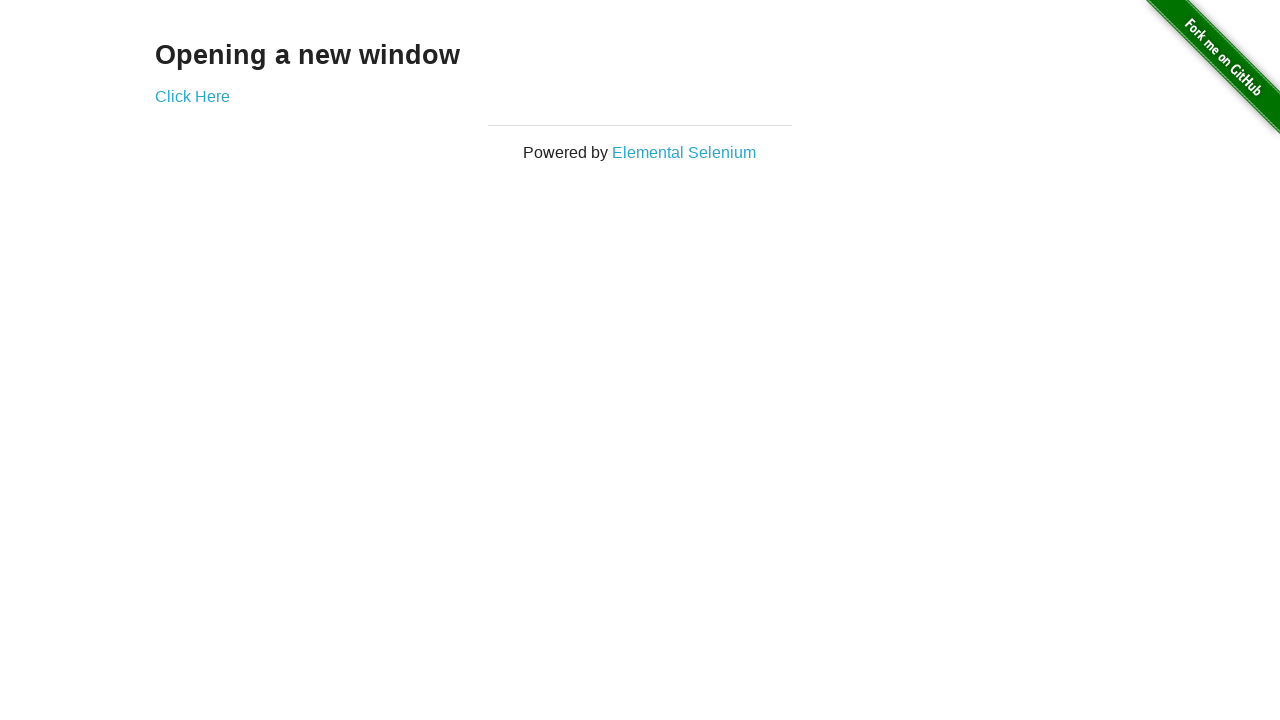

Clicked 'Click Here' link to open new window at (192, 96) on xpath=//*[text()='Click Here']
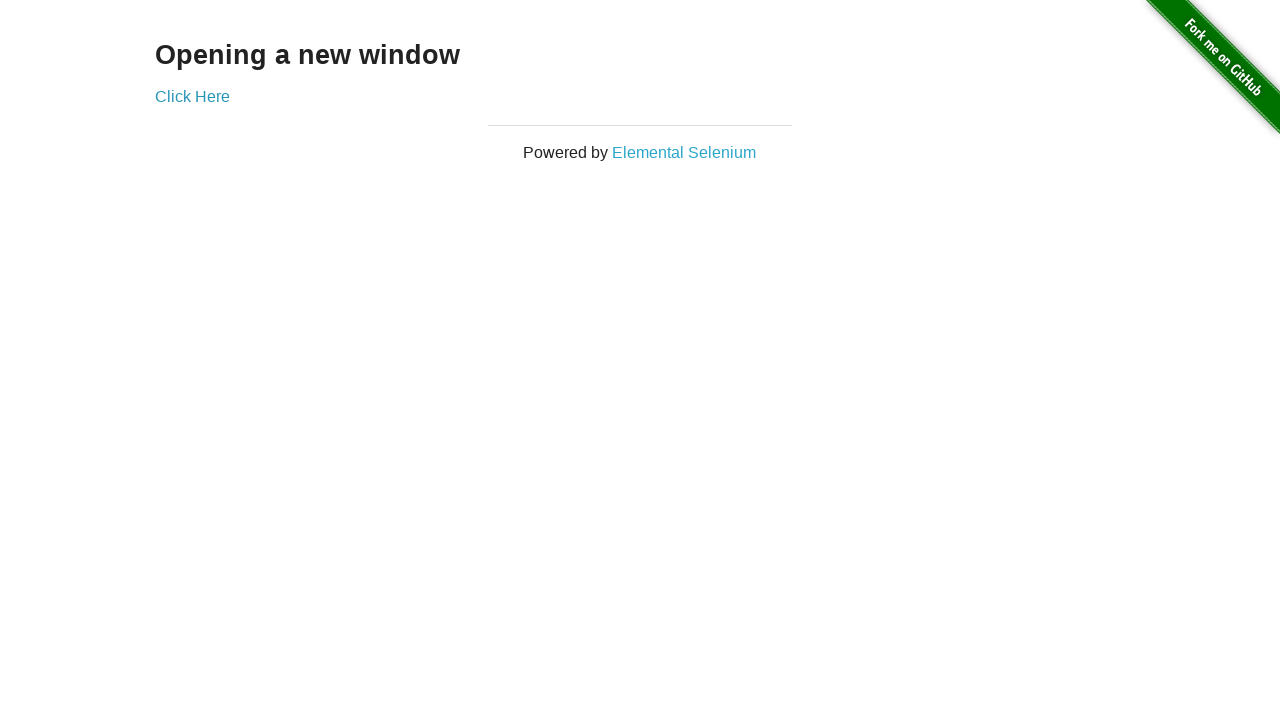

Captured new window/page object
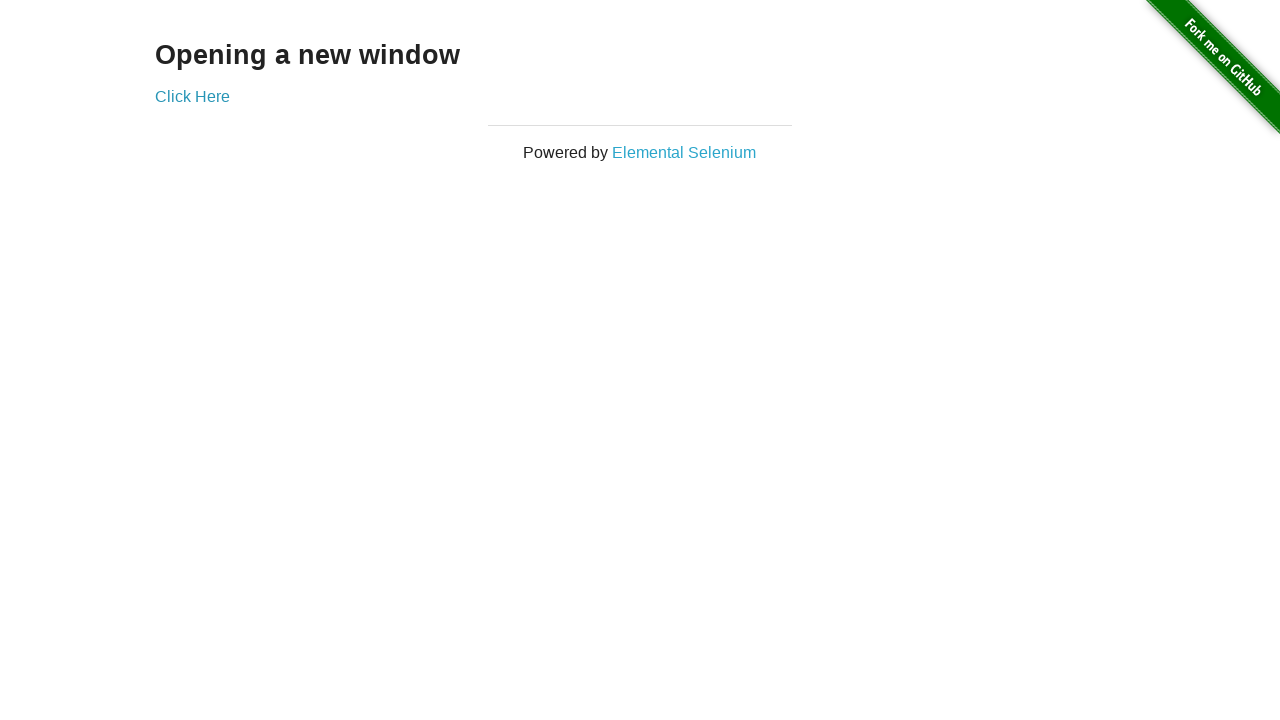

New window page load state completed
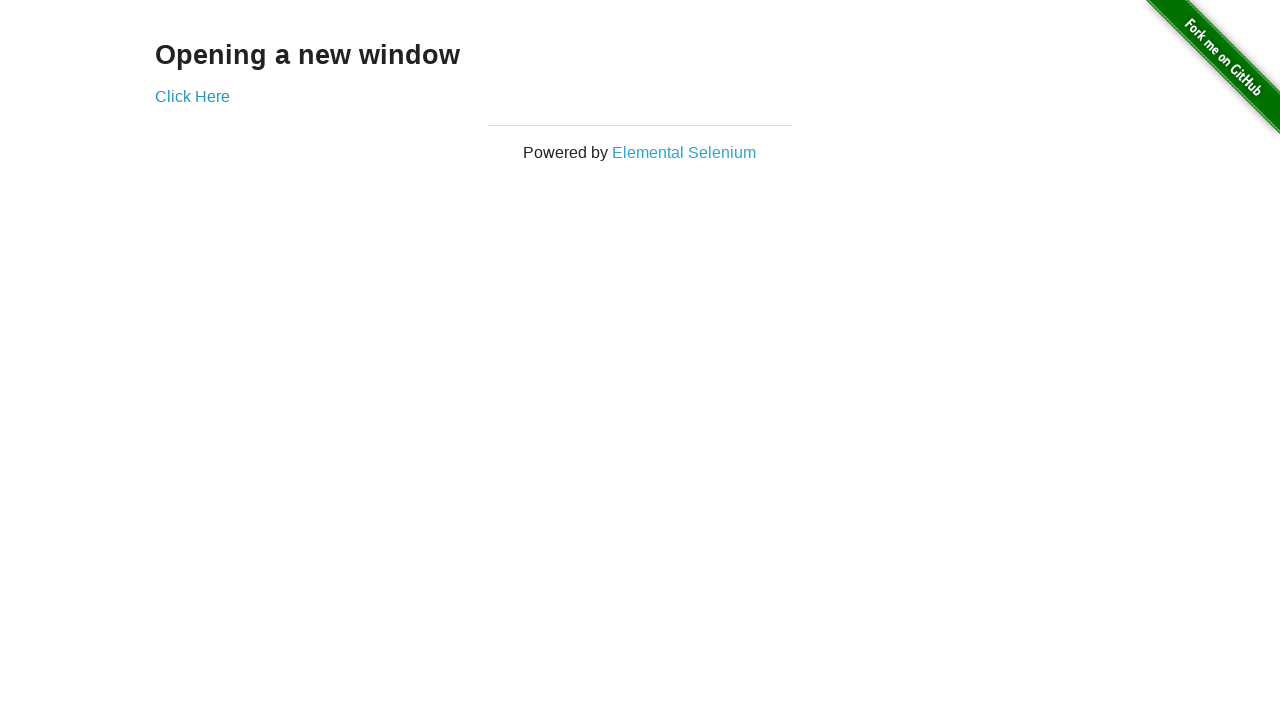

Verified new window title is 'New Window'
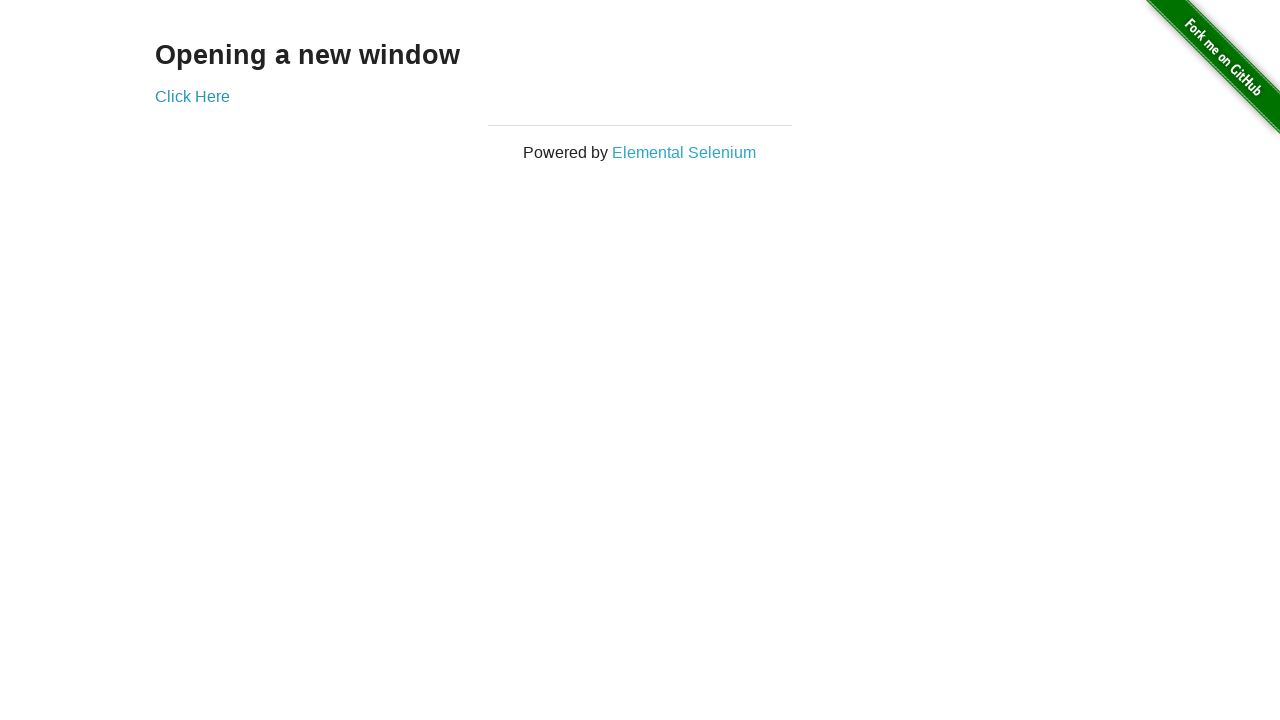

Switched focus back to first window
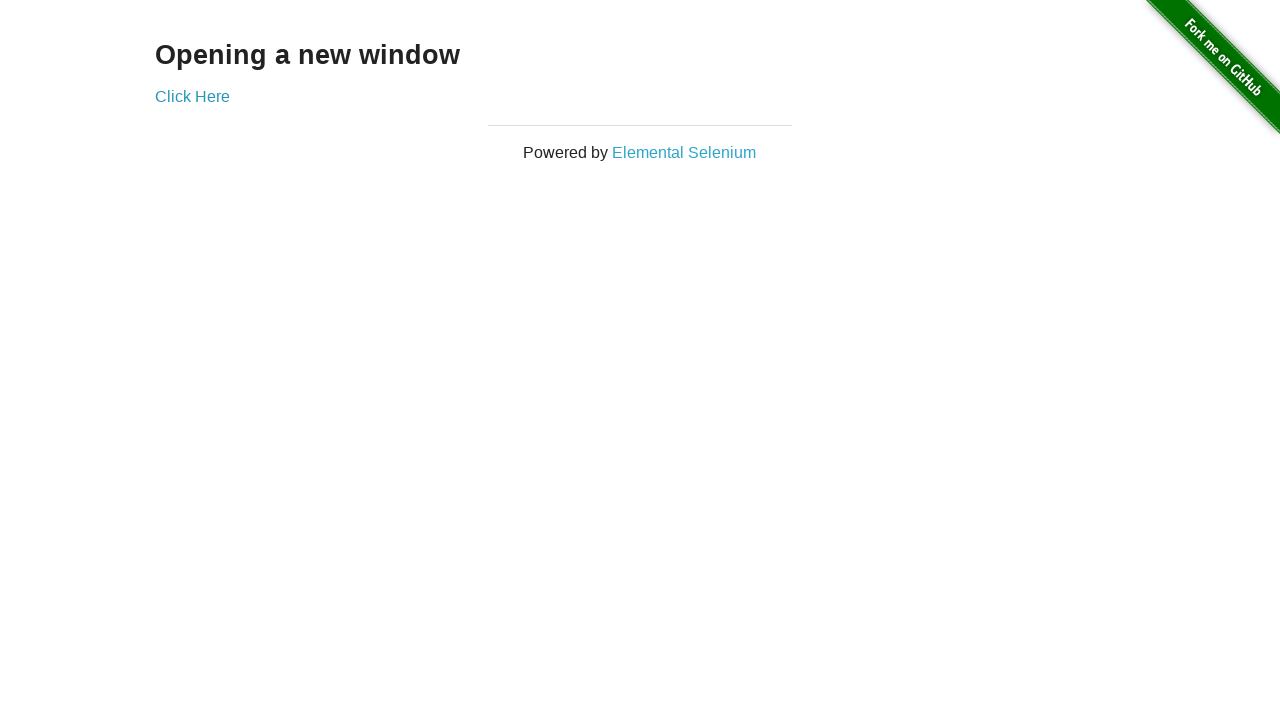

Verified first window title is 'The Internet'
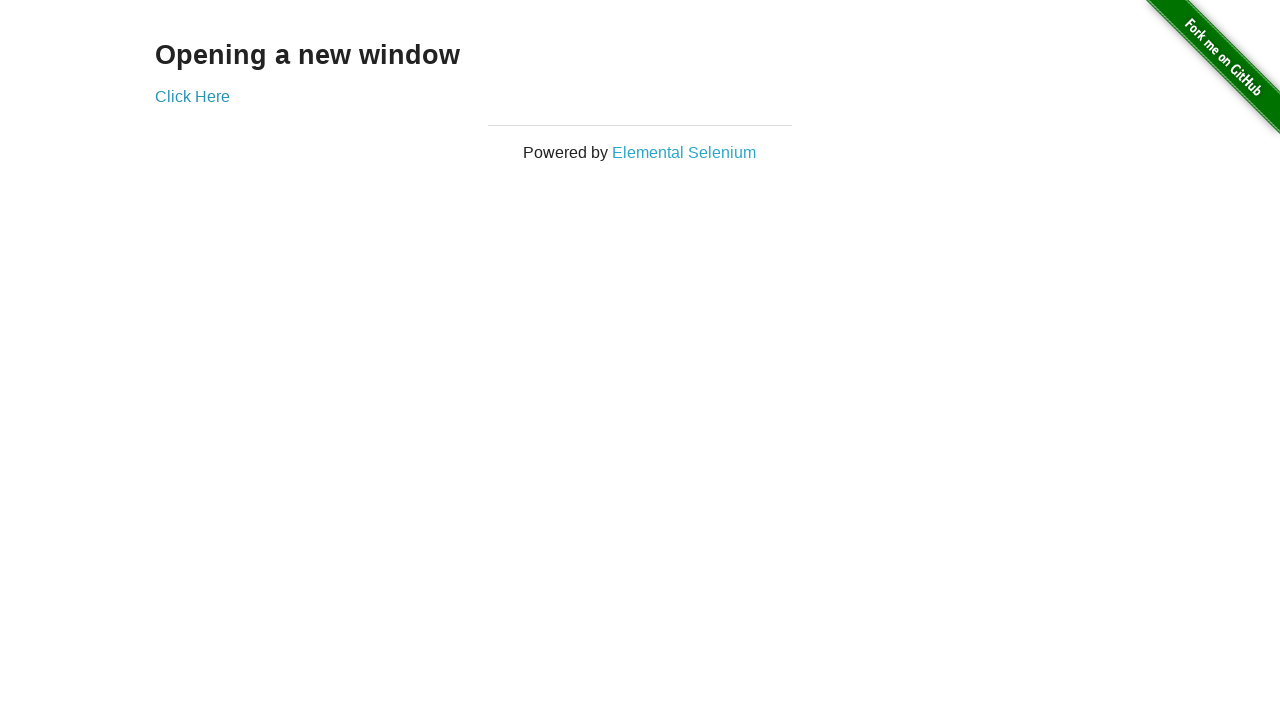

Switched focus to second window again
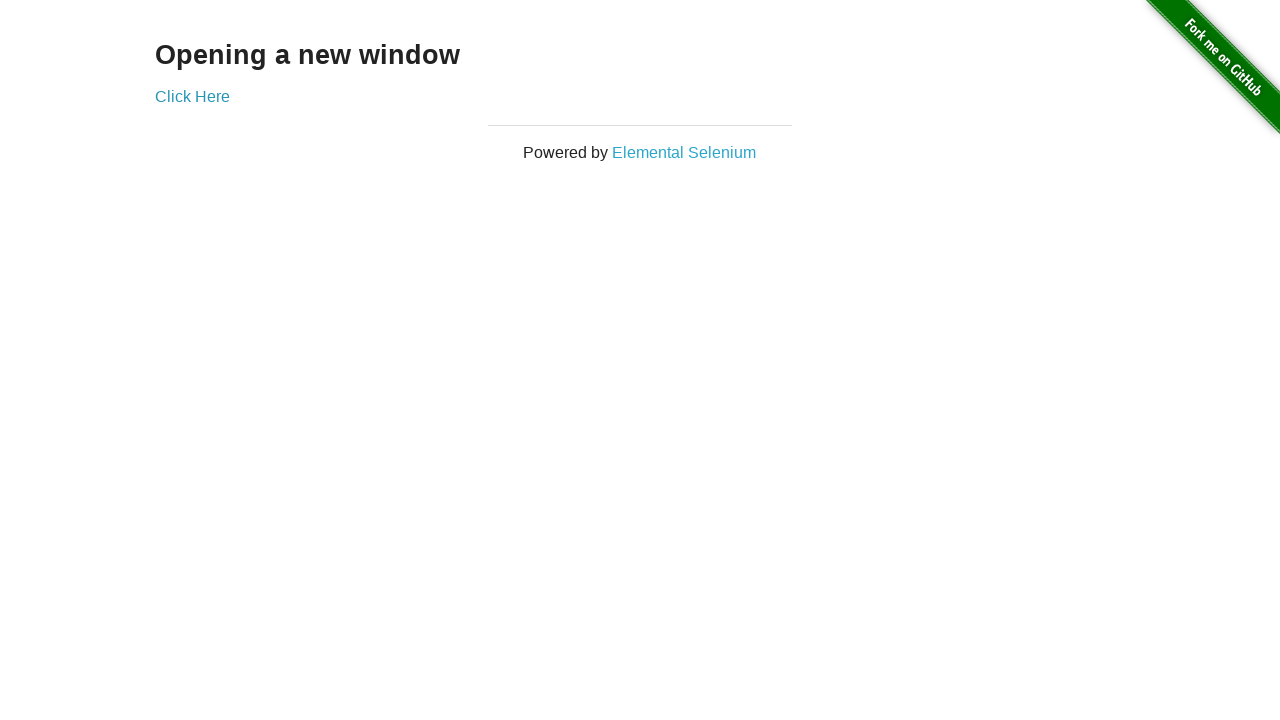

Switched focus back to first window again
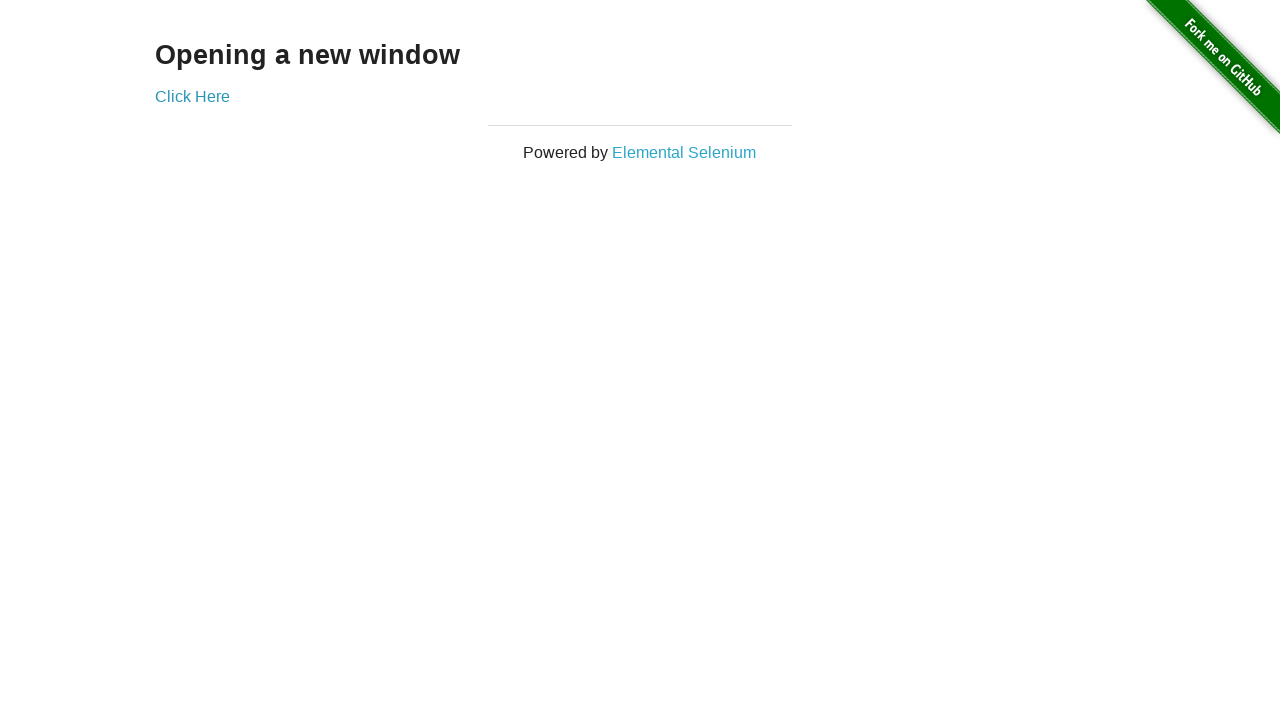

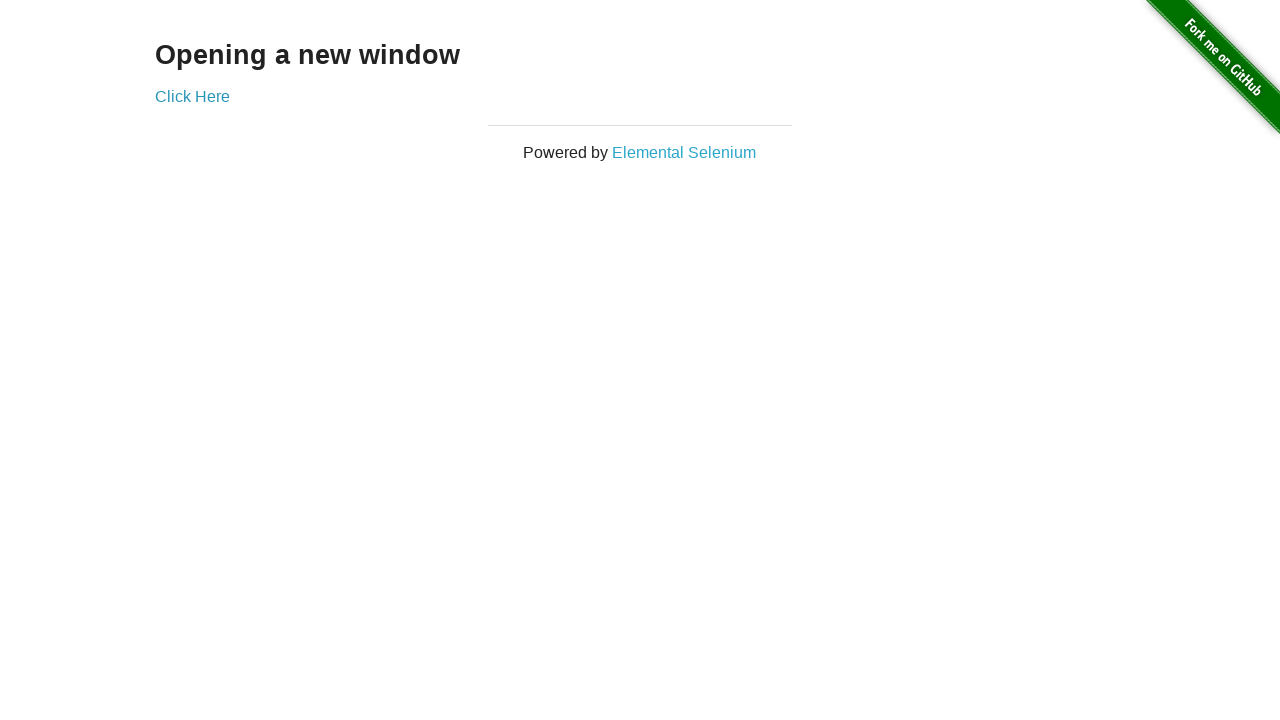